Tests drag-and-drop functionality on jQuery UI's droppable demo page by dragging an element onto a target area and verifying the drop was successful.

Starting URL: http://jqueryui.com/droppable/

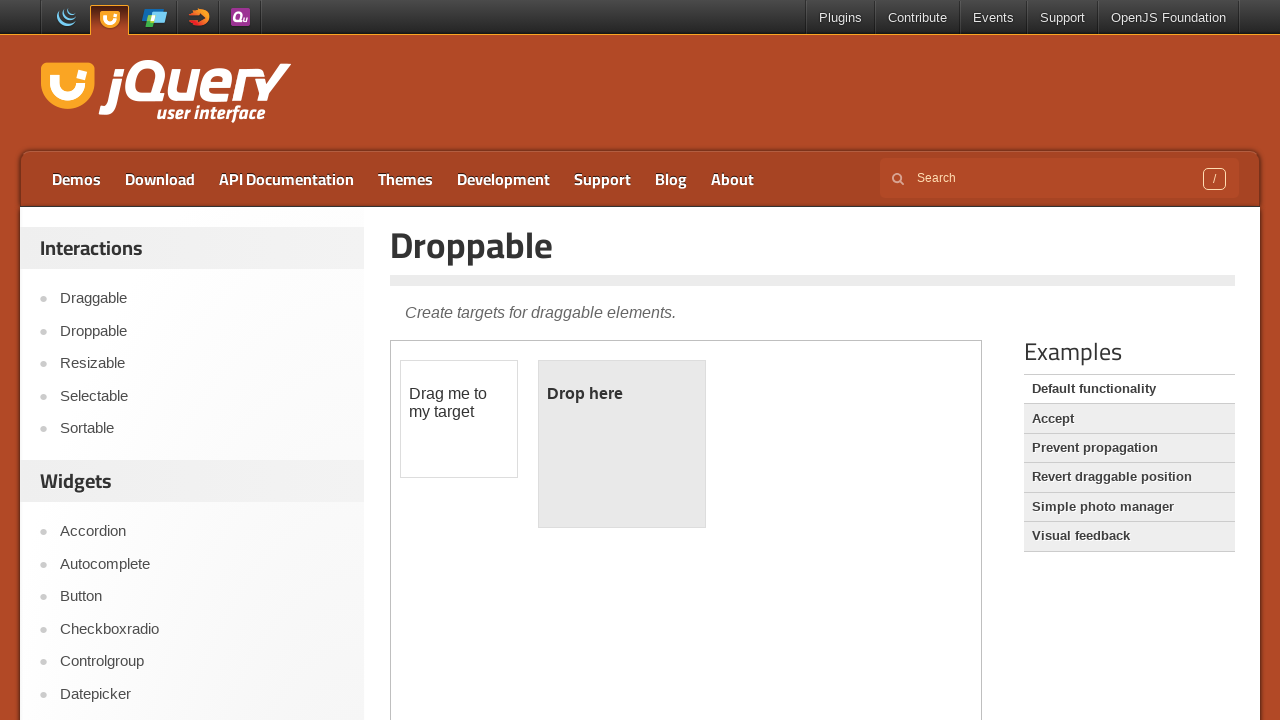

Waited for iframe to load in the droppable demo page
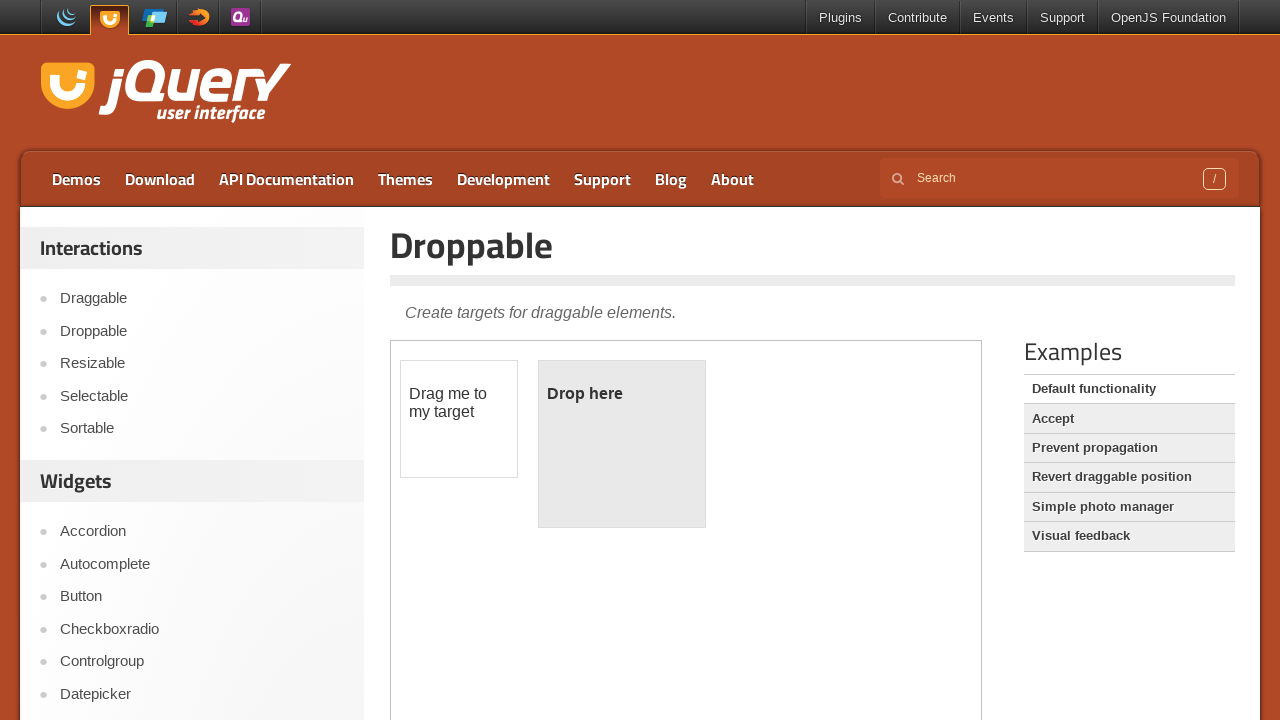

Located the iframe containing the drag-drop demo
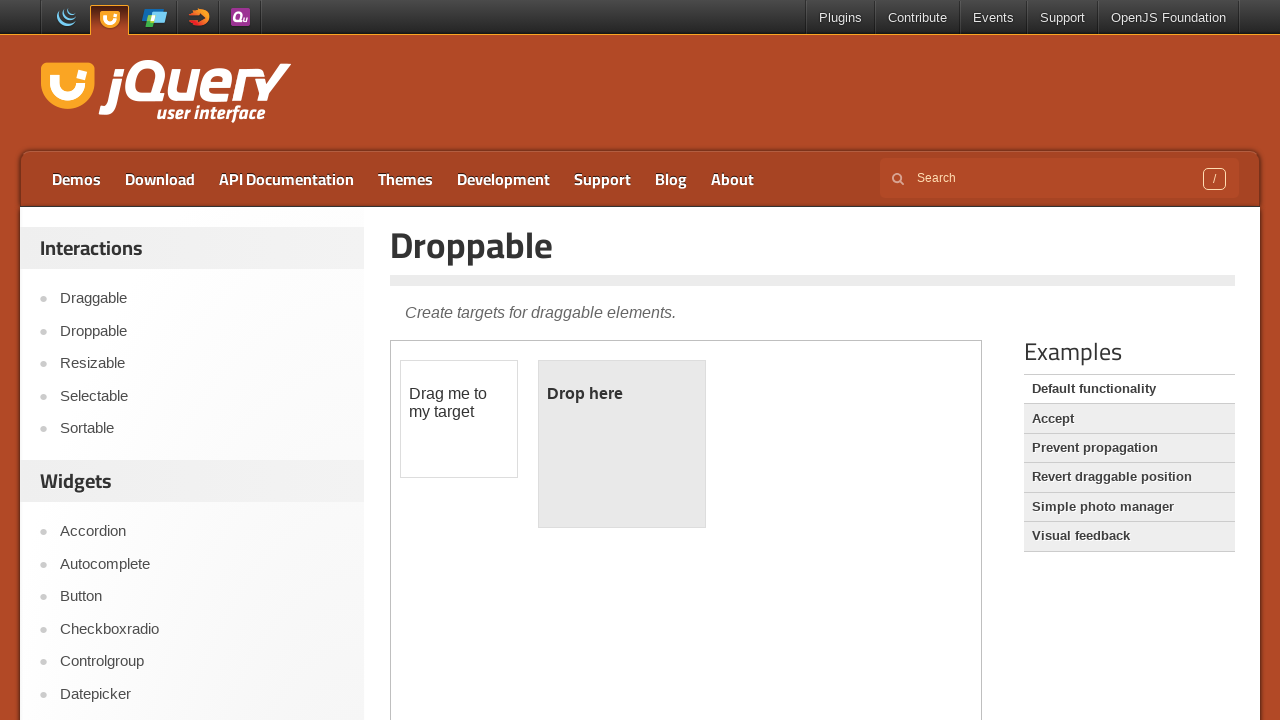

Waited for draggable element to be visible
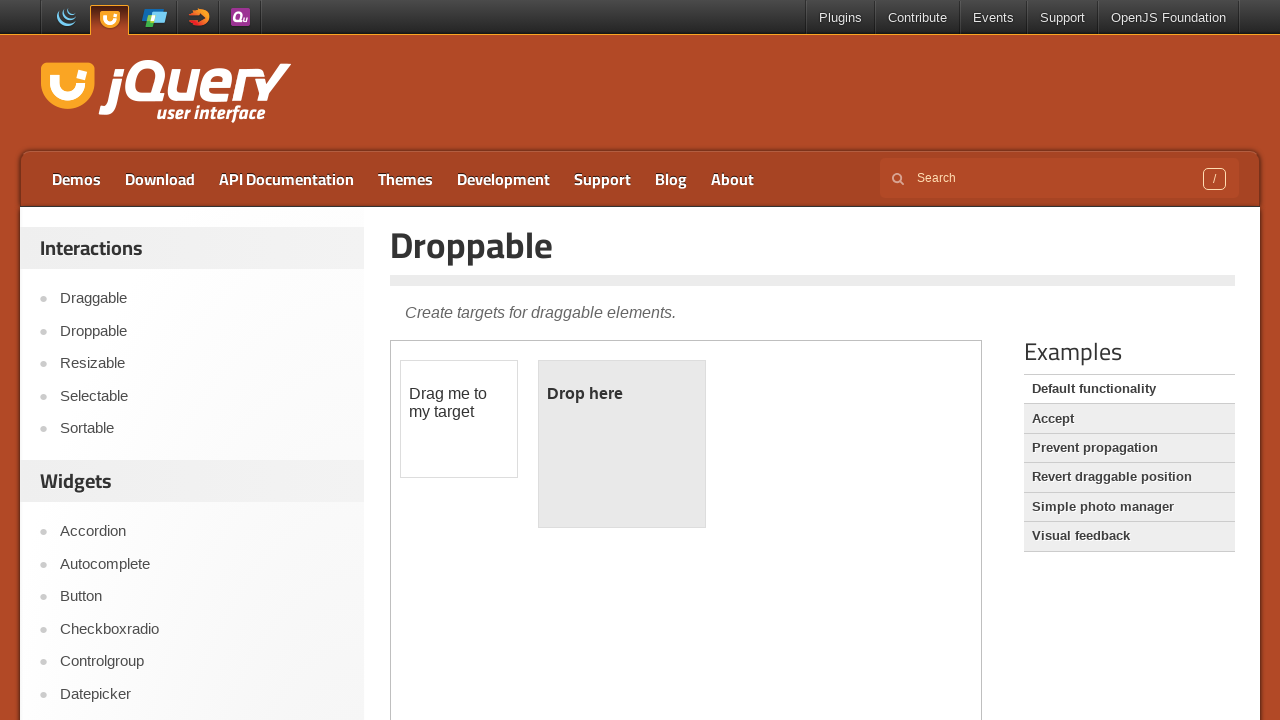

Waited for droppable target element to be visible
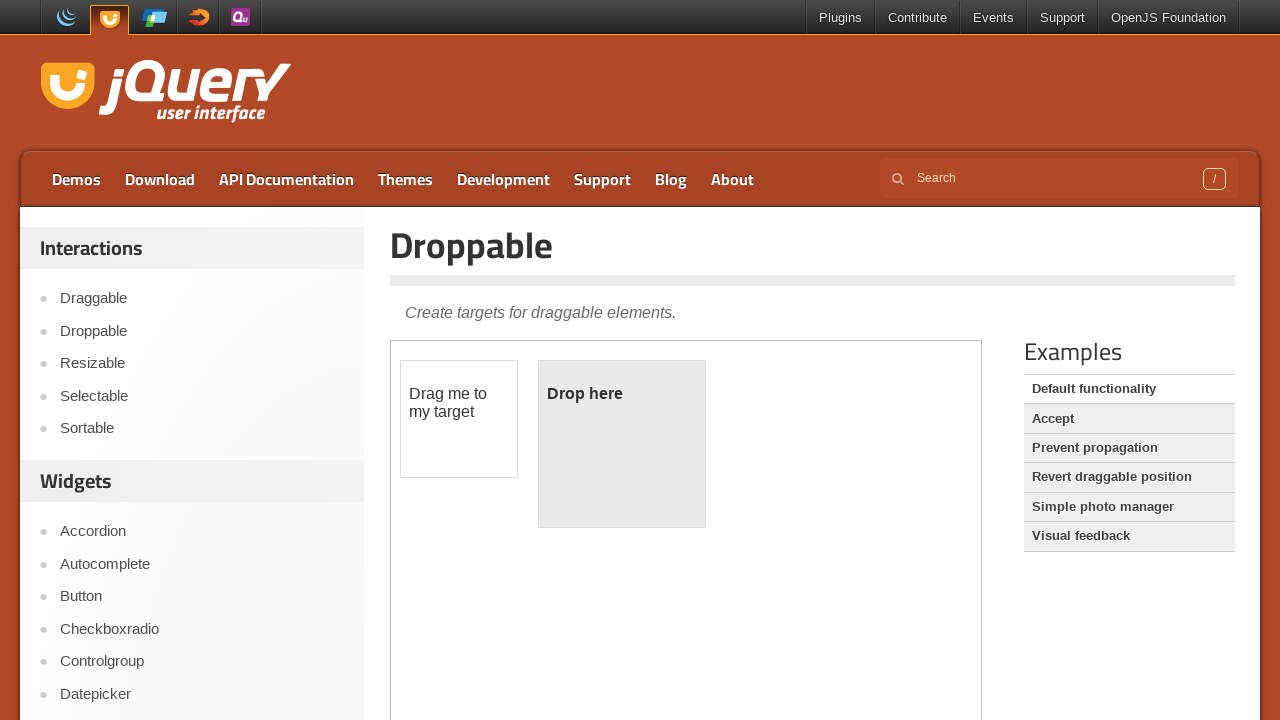

Dragged the draggable element onto the droppable target at (622, 444)
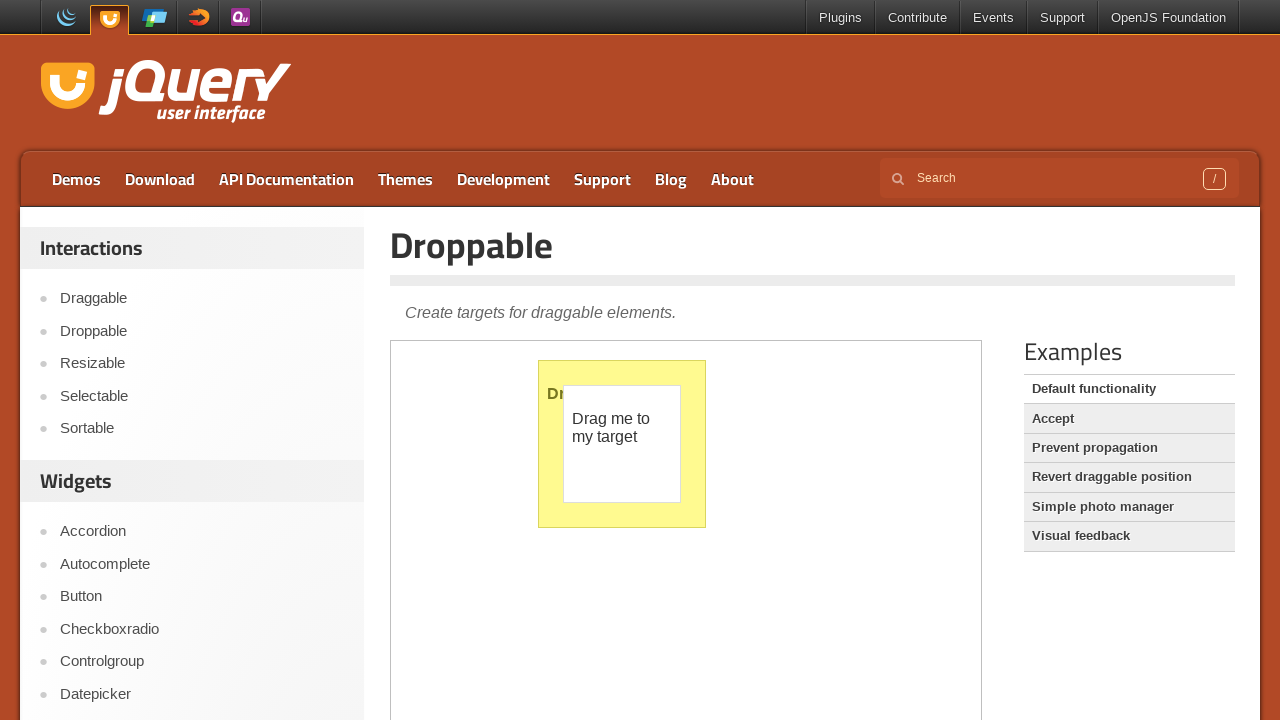

Verified that droppable element text changed to 'Dropped!' confirming successful drag-and-drop
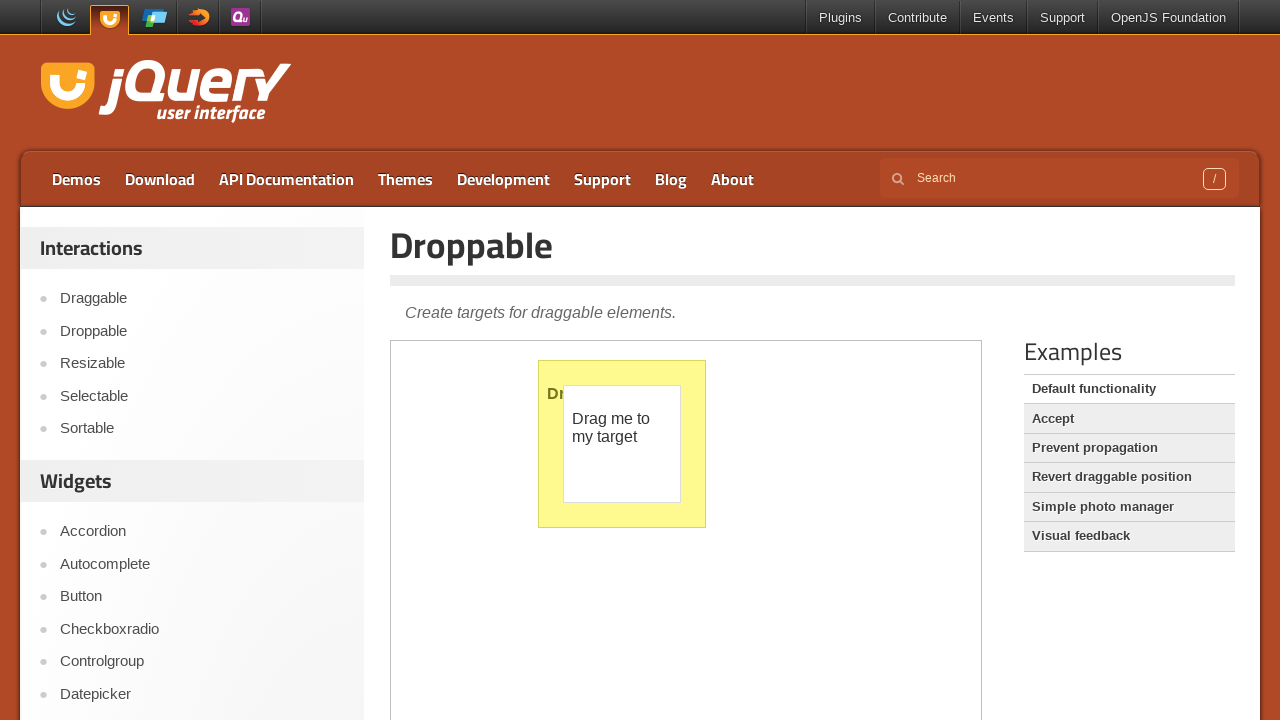

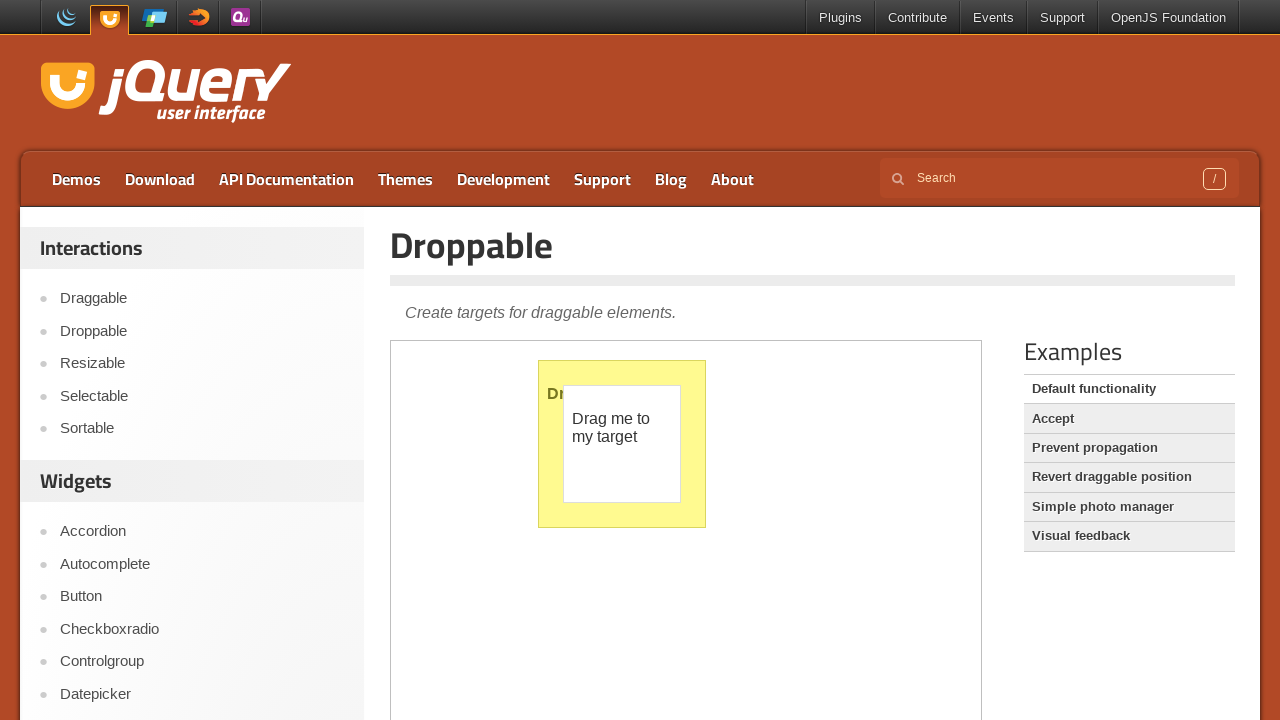